Tests a registration/practice form by filling in personal details (name, email, phone, date of birth), selecting gender and hobbies, choosing subjects, selecting state/city dropdowns, and submitting the form, then verifying the submitted data in a confirmation table.

Starting URL: https://demoqa.com/automation-practice-form

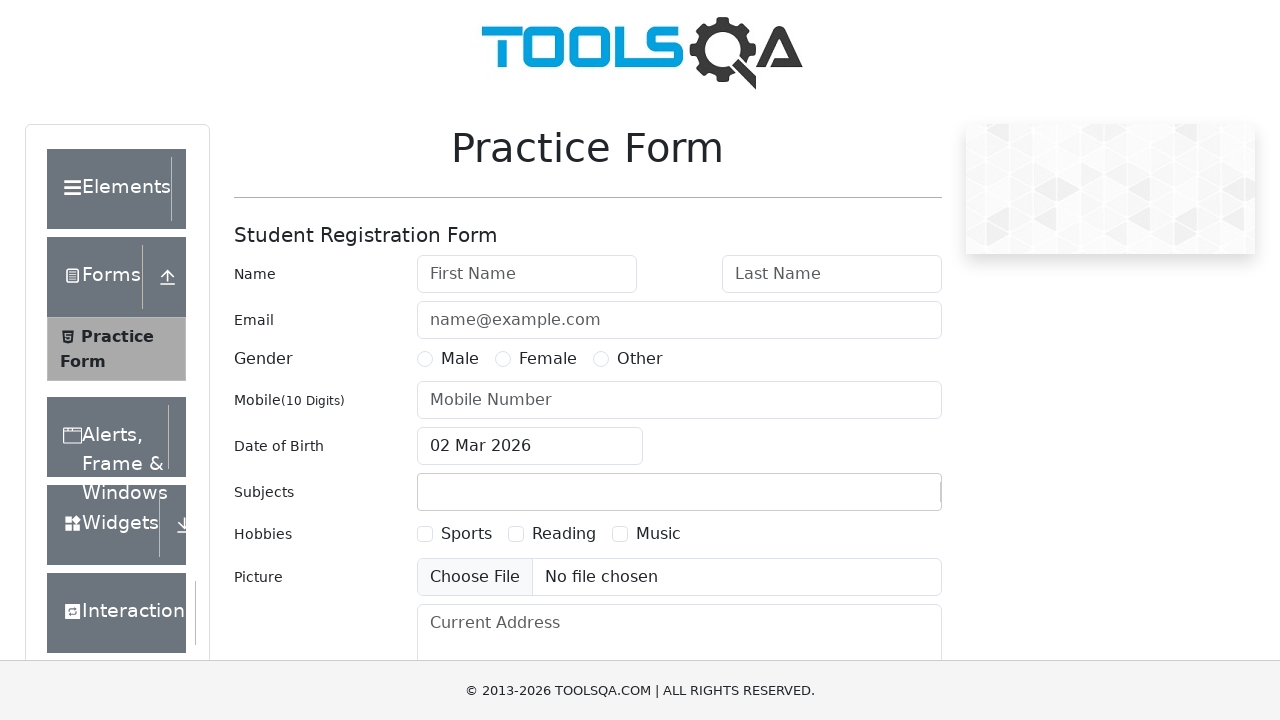

Filled first name field with 'John' on #firstName
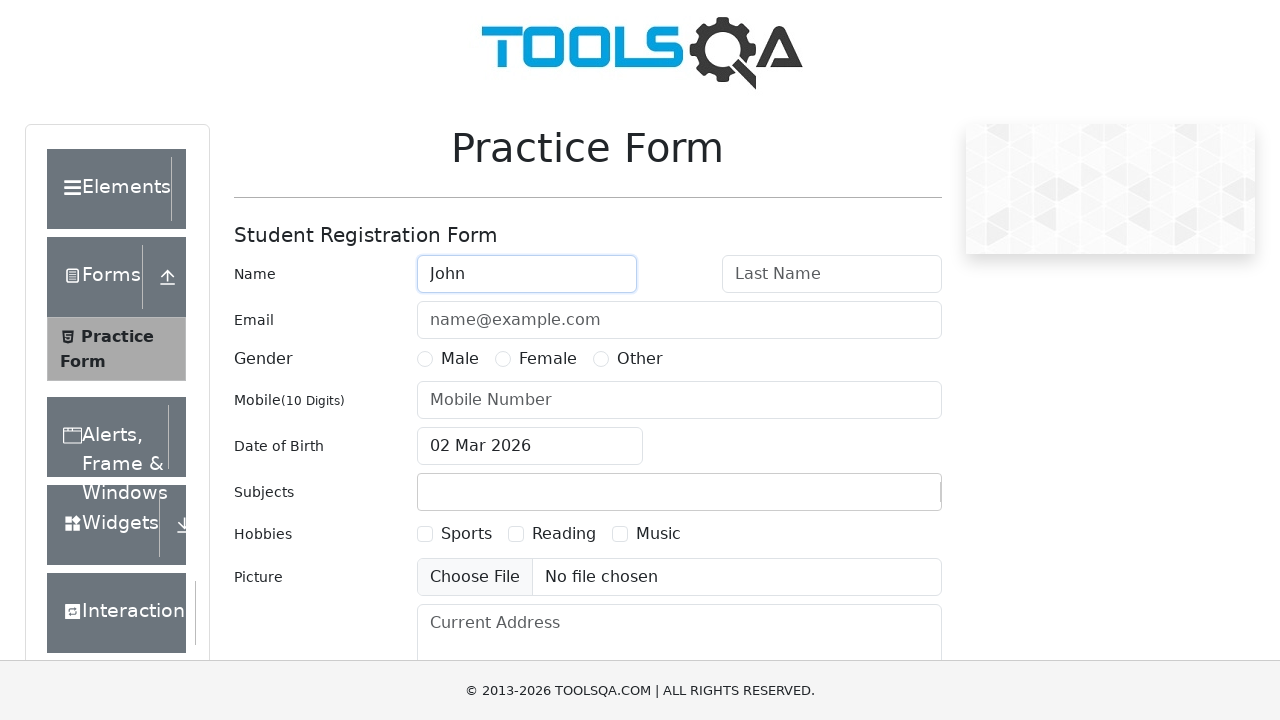

Filled last name field with 'Dow' on #lastName
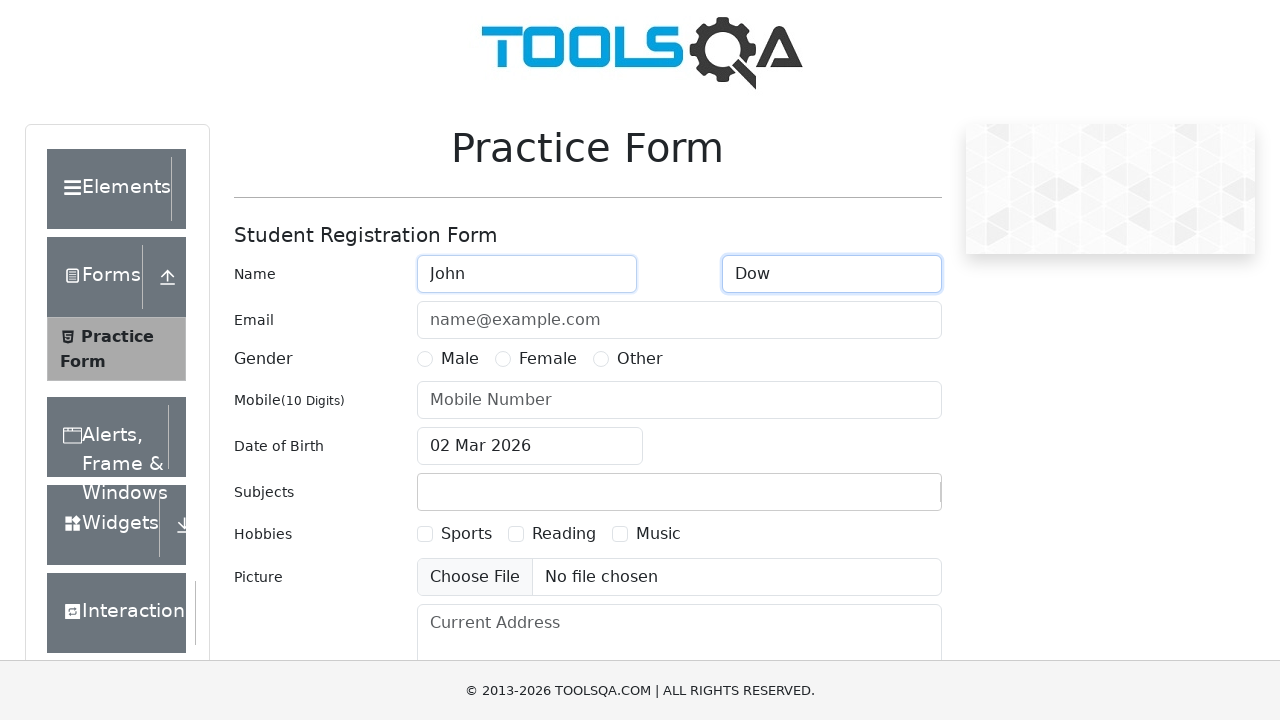

Filled email field with 'nomail@nomail.org' on #userEmail
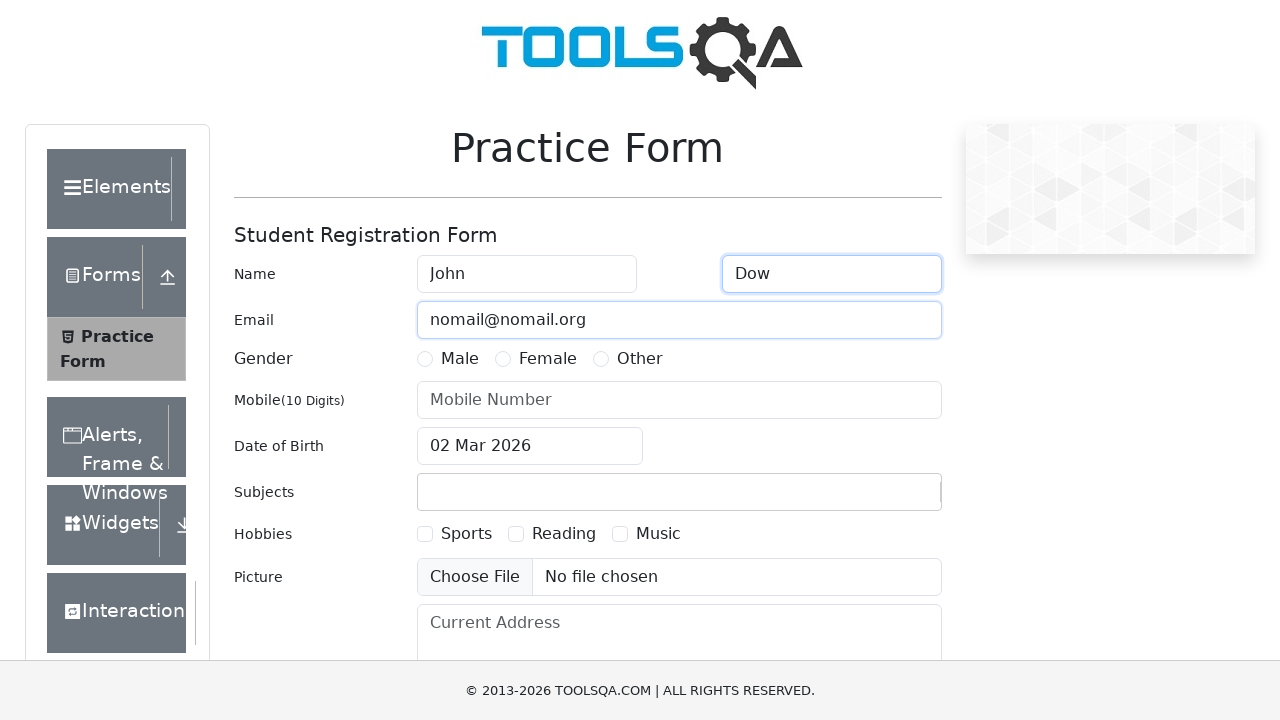

Selected gender 'Other' at (640, 359) on label[for='gender-radio-3']
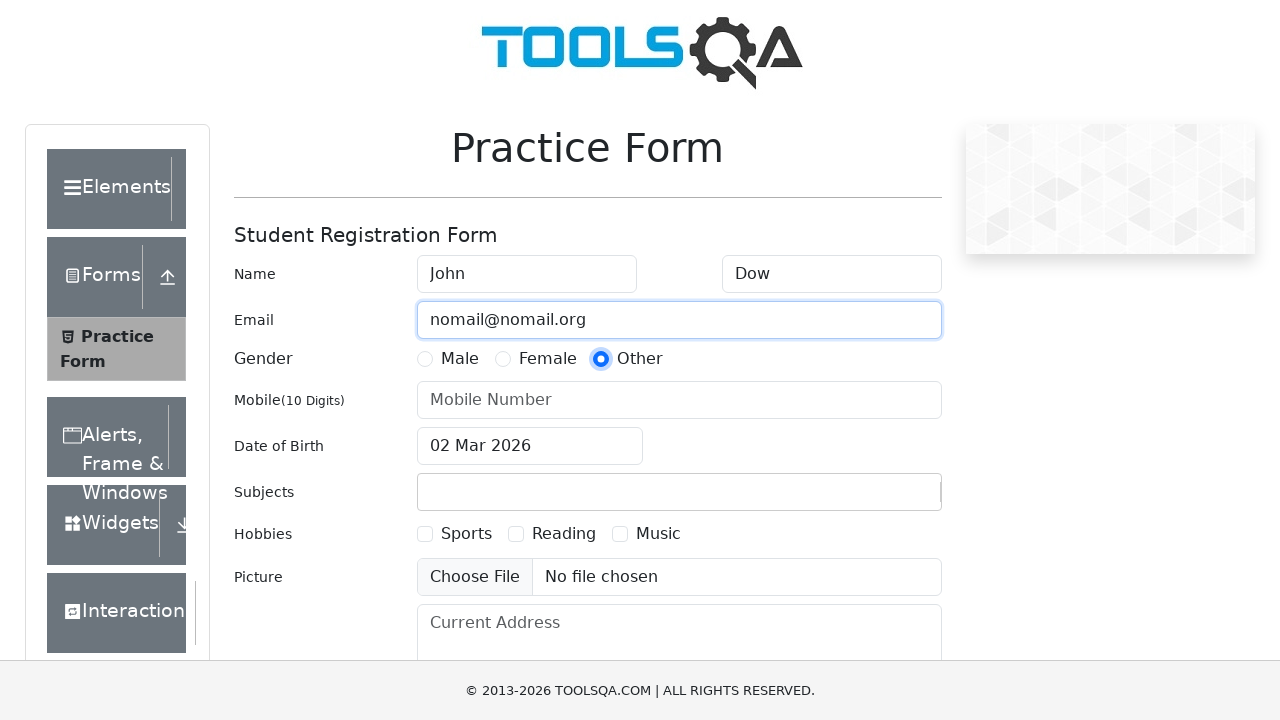

Filled phone number with '1234567890' on #userNumber
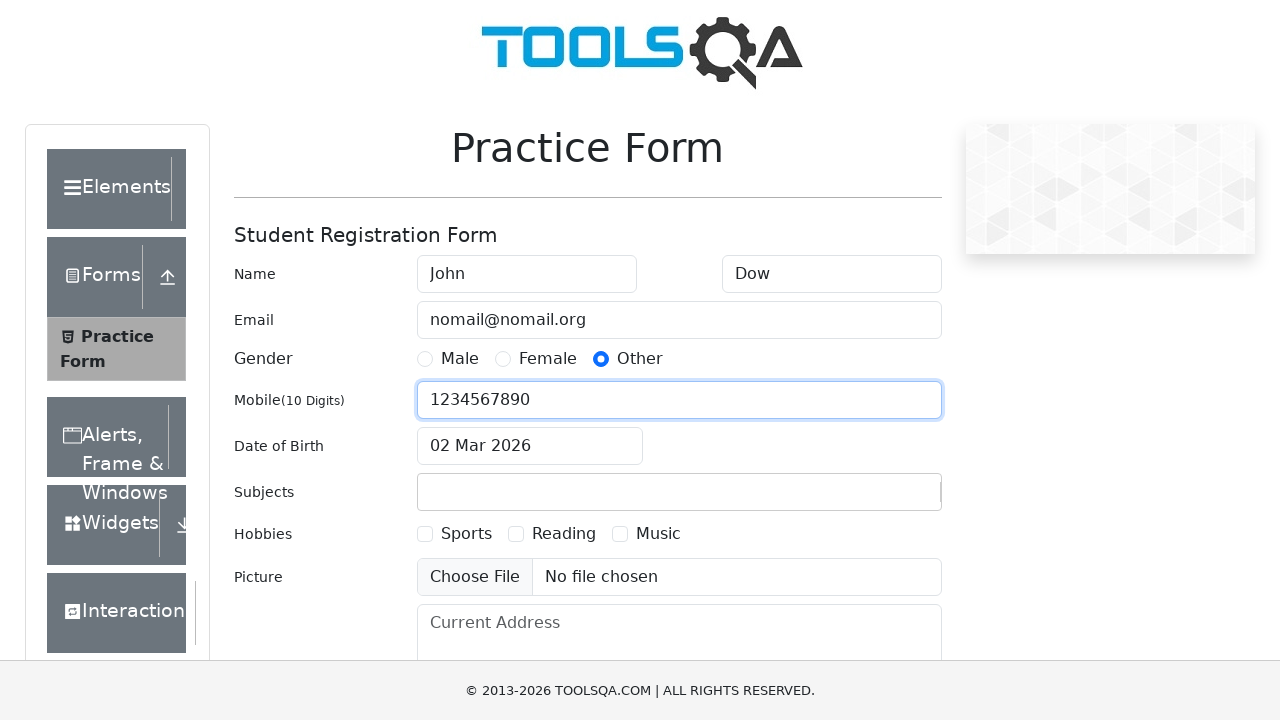

Clicked date of birth input field at (530, 446) on #dateOfBirthInput
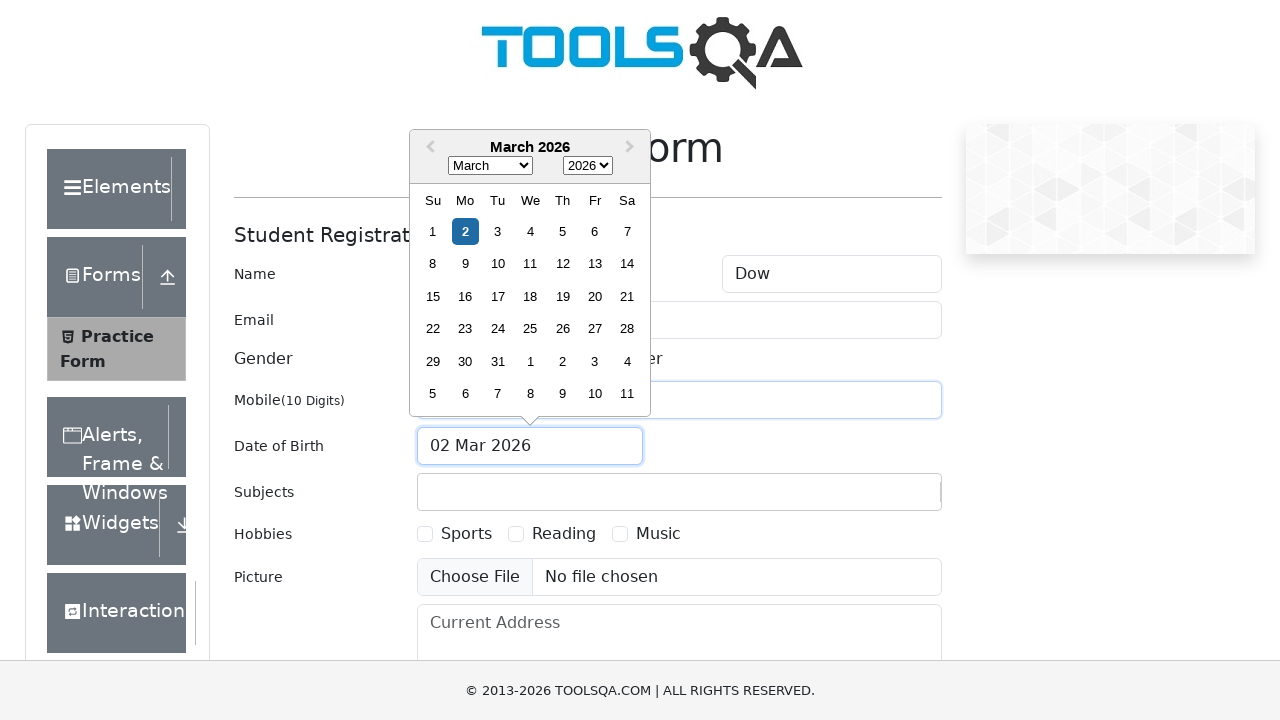

Selected month 'July' from date picker on .react-datepicker__month-select
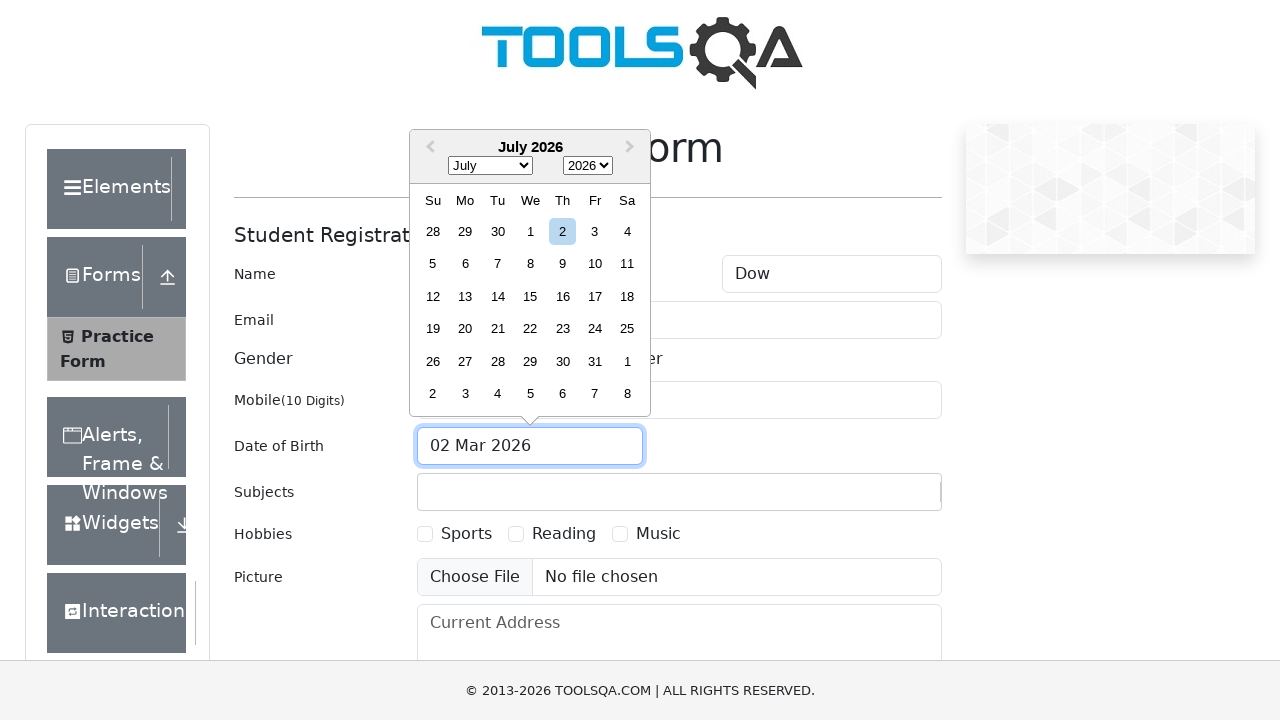

Selected year '1999' from date picker on .react-datepicker__year-select
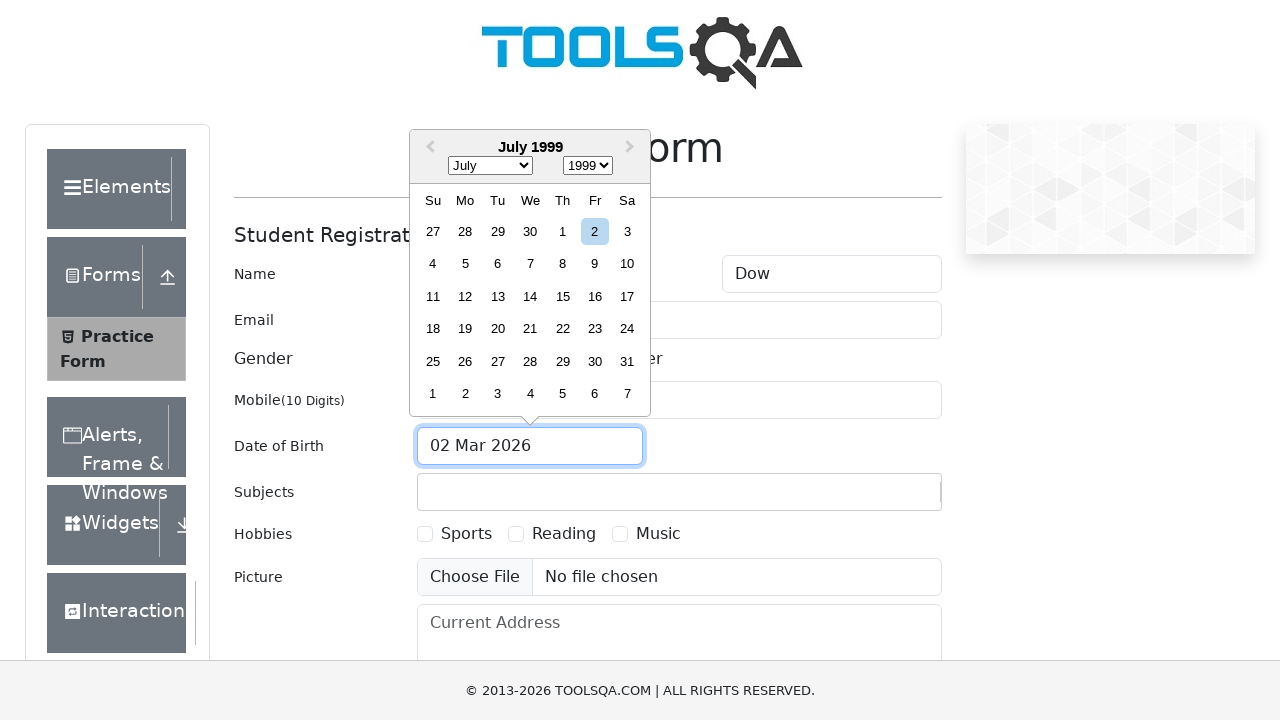

Selected day 14 from date picker at (530, 296) on .react-datepicker__day--014
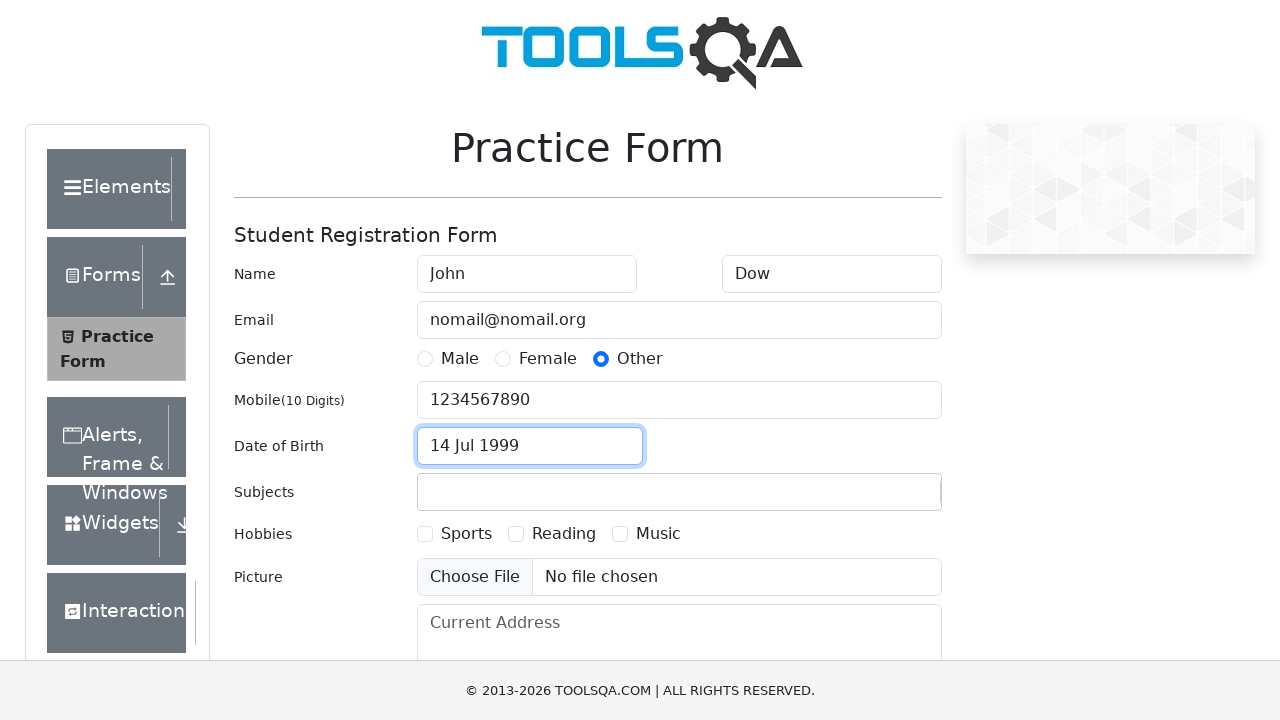

Filled subjects field with 'Biology' on #subjectsInput
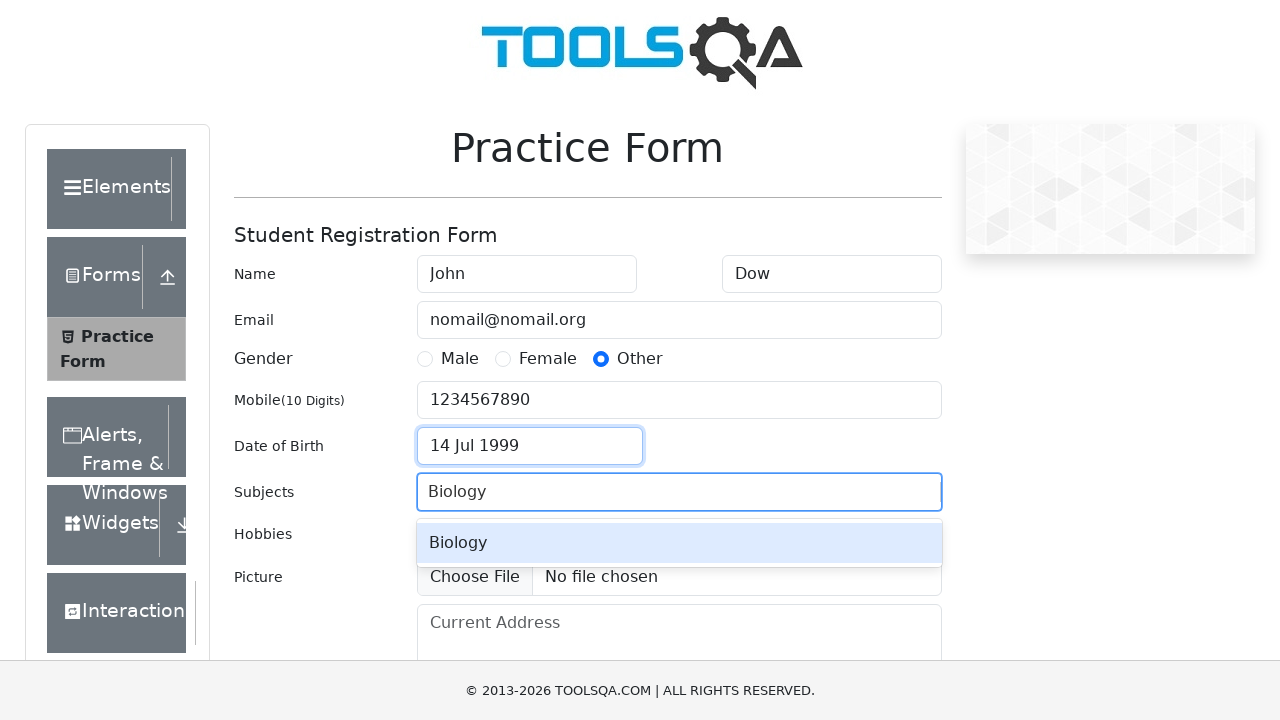

Pressed Enter to confirm 'Biology' subject selection on #subjectsInput
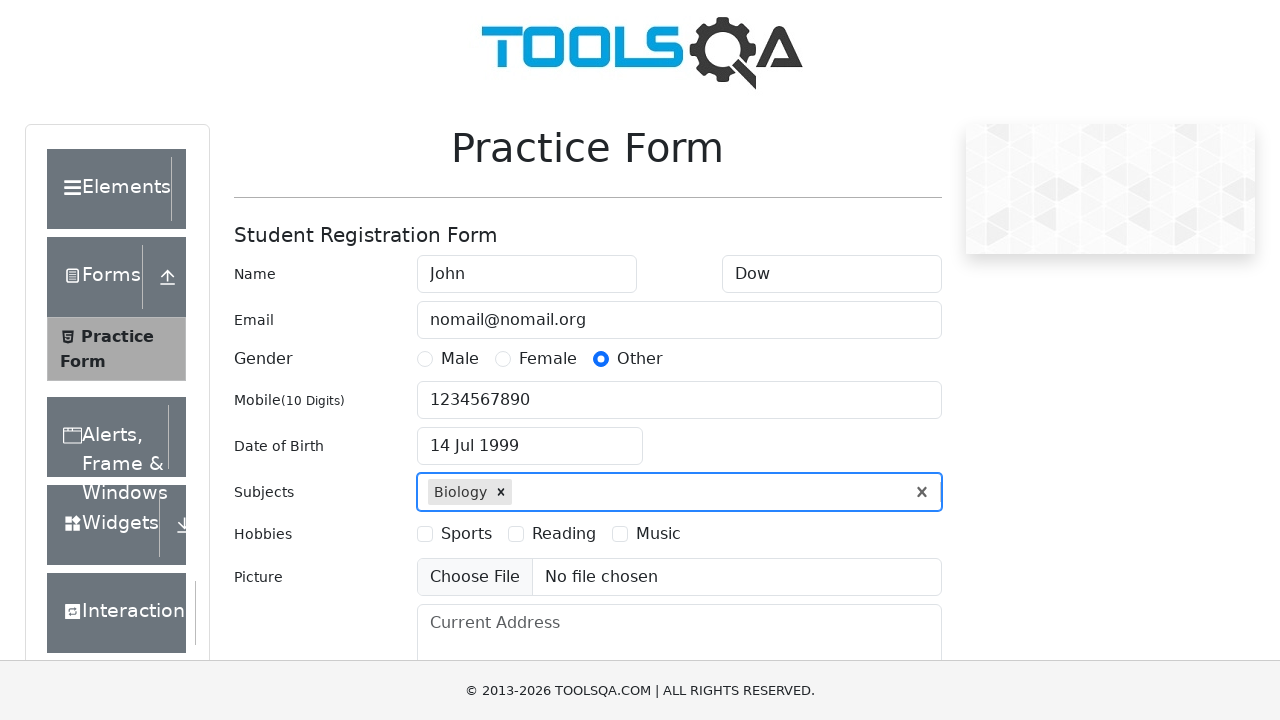

Selected hobby 'Reading' at (564, 534) on label[for='hobbies-checkbox-2']
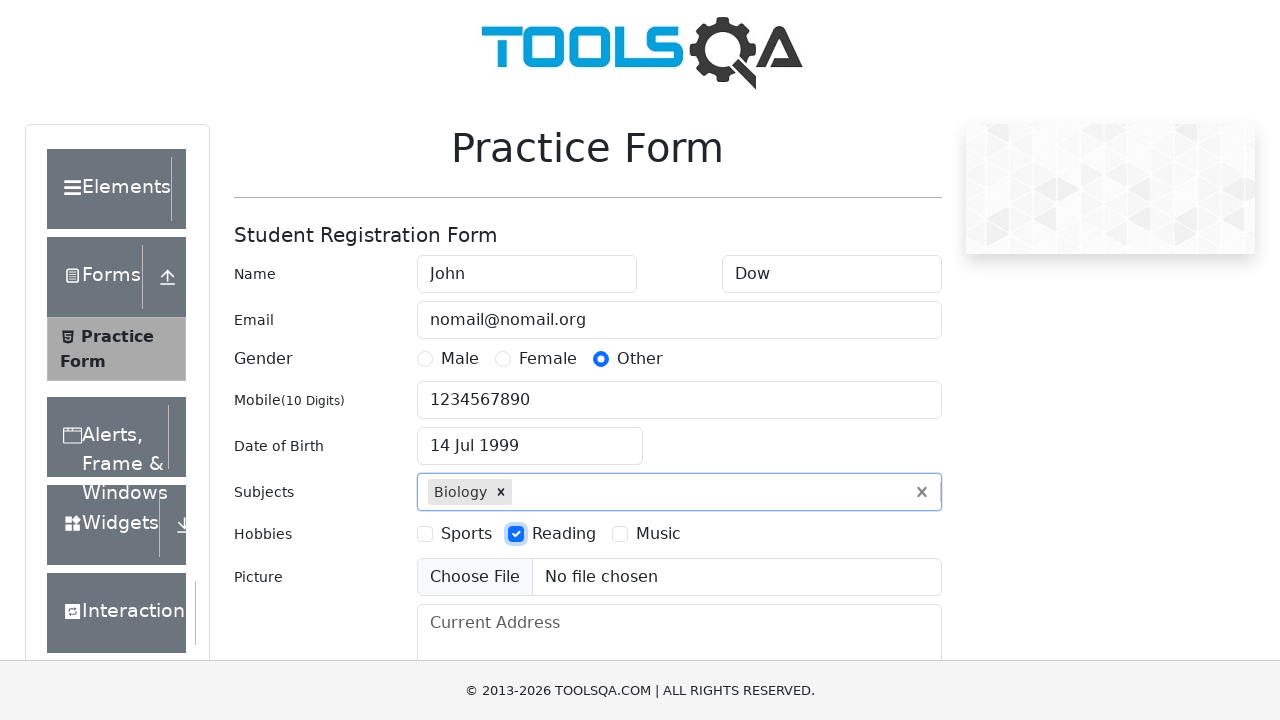

Filled state field with 'NCR' on #react-select-3-input
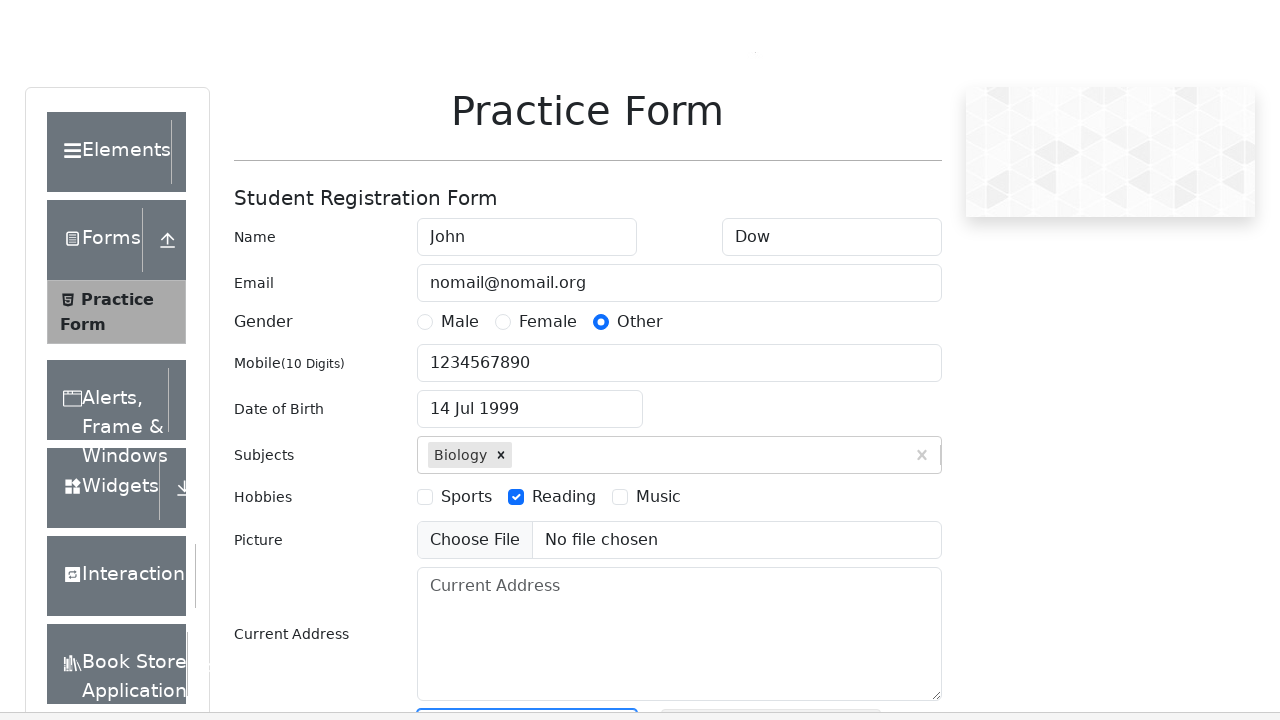

Pressed Enter to confirm 'NCR' state selection on #react-select-3-input
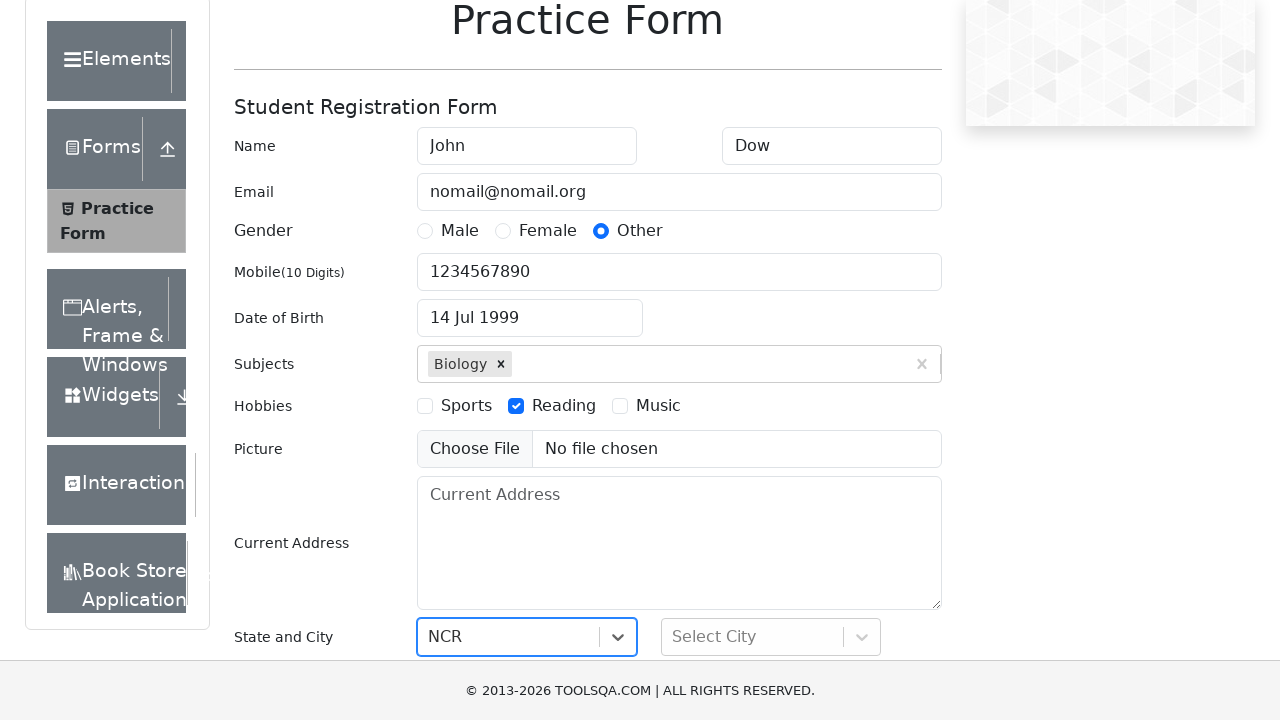

Filled city field with 'Delhi' on #react-select-4-input
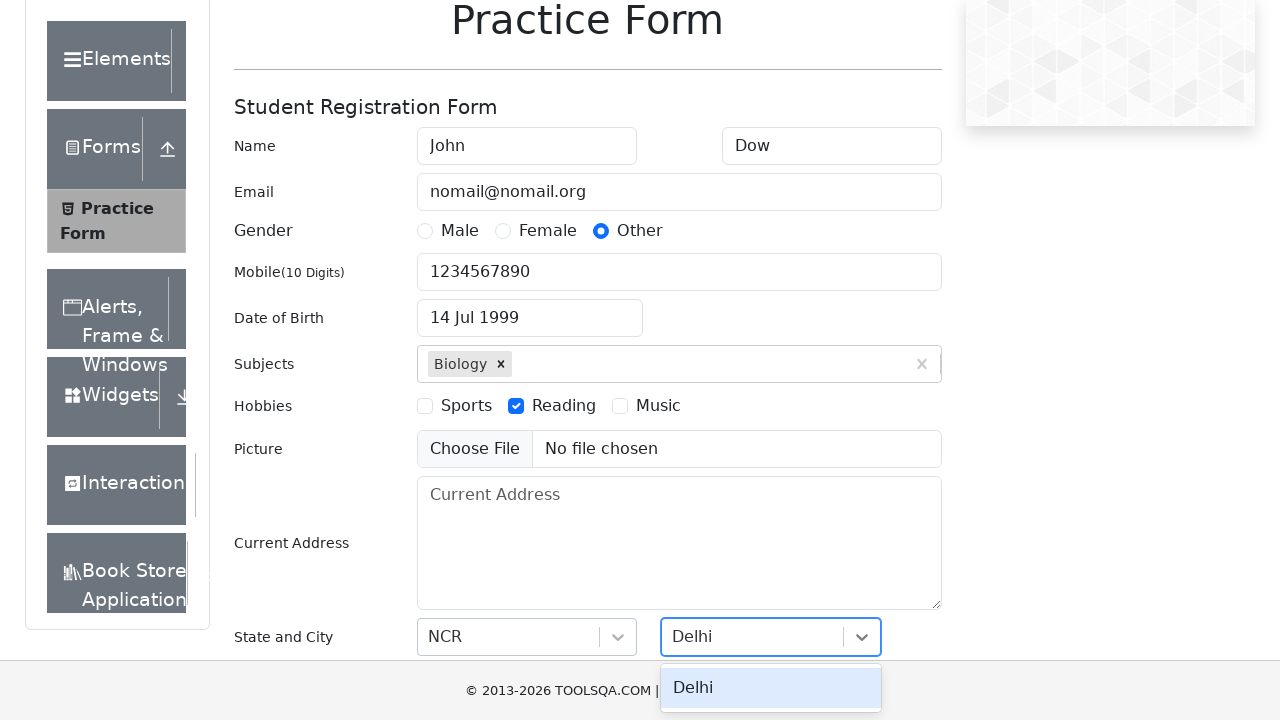

Pressed Enter to confirm 'Delhi' city selection on #react-select-4-input
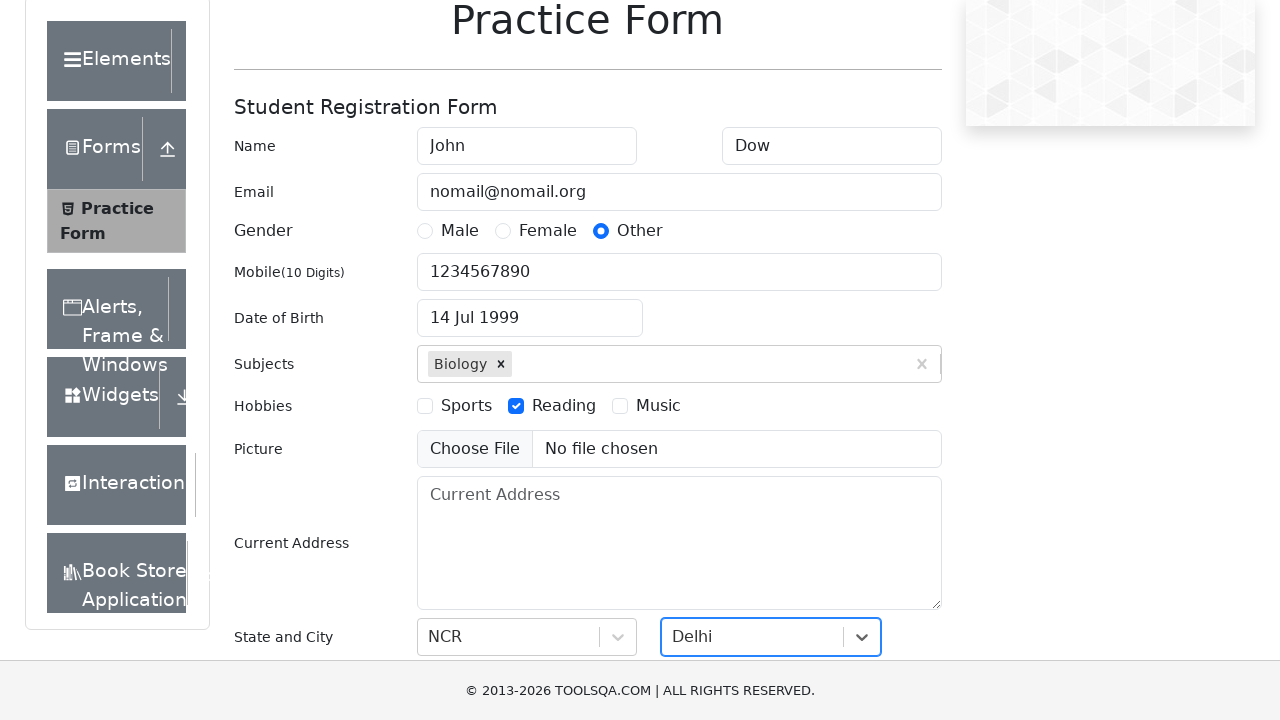

Clicked submit button to submit the form at (885, 499) on #submit
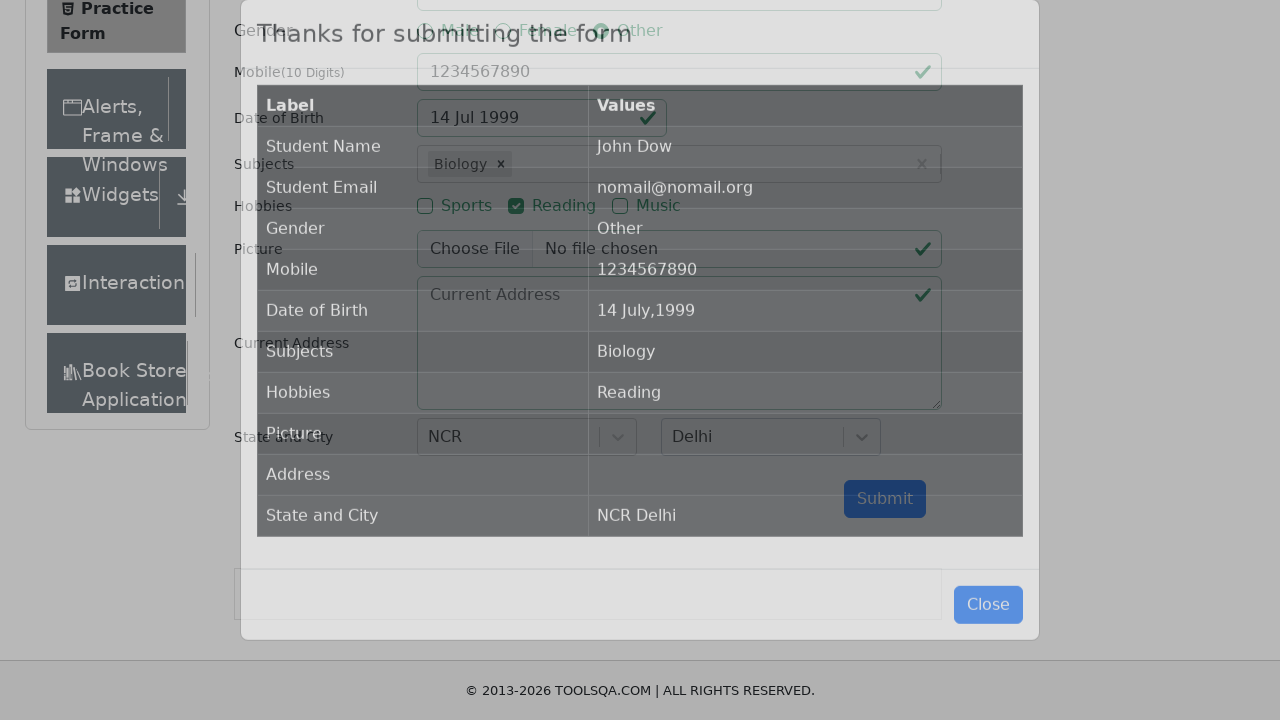

Form submission confirmed - confirmation table appeared
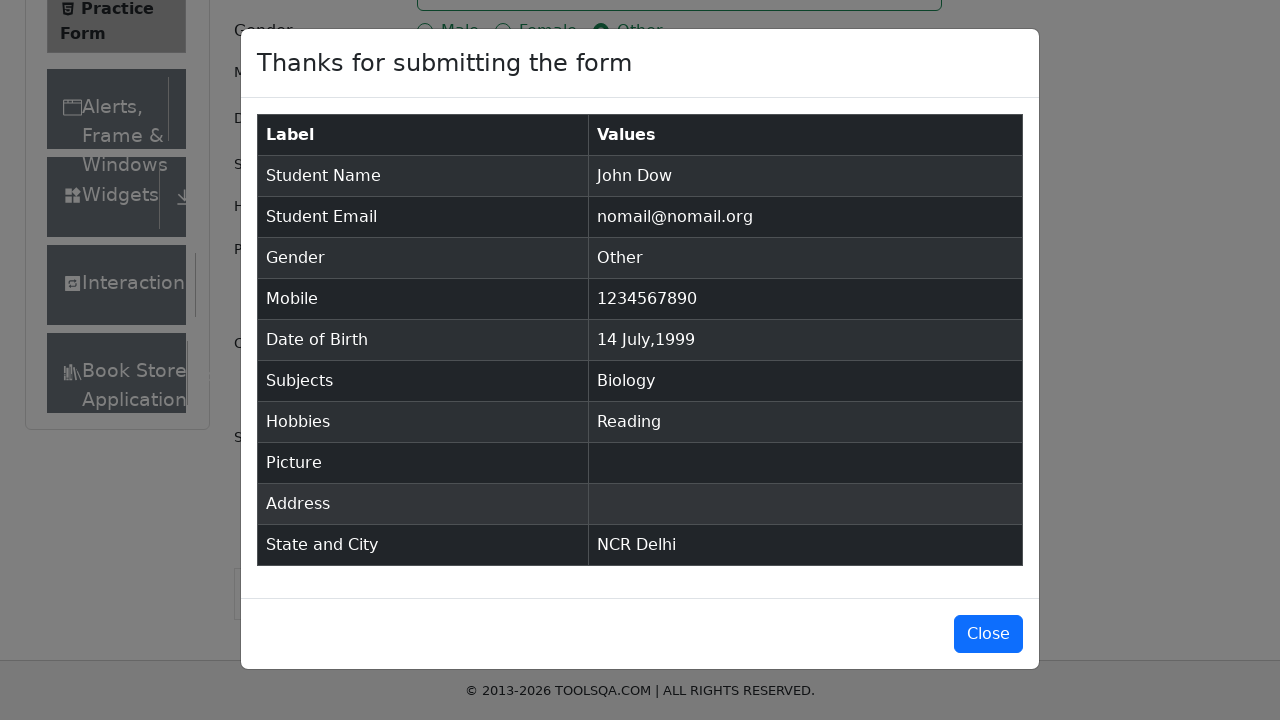

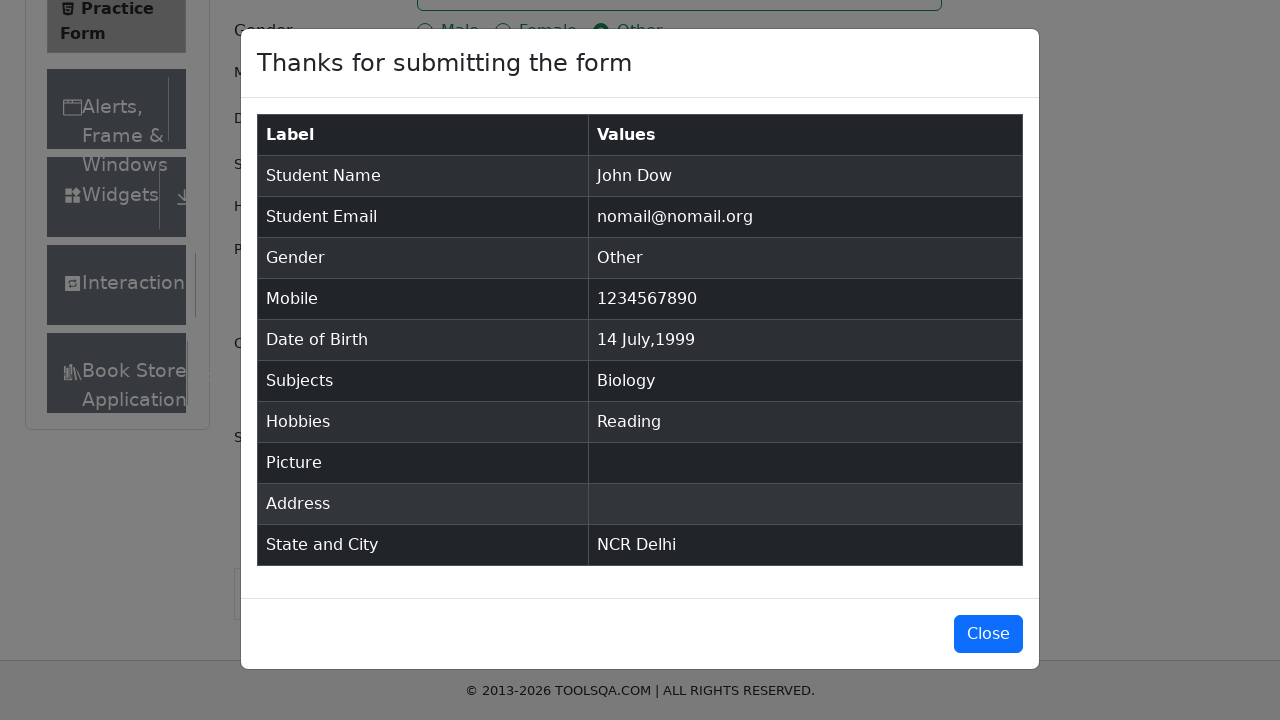